Navigates to the RedBus homepage and verifies the page loads successfully

Starting URL: https://www.redbus.com

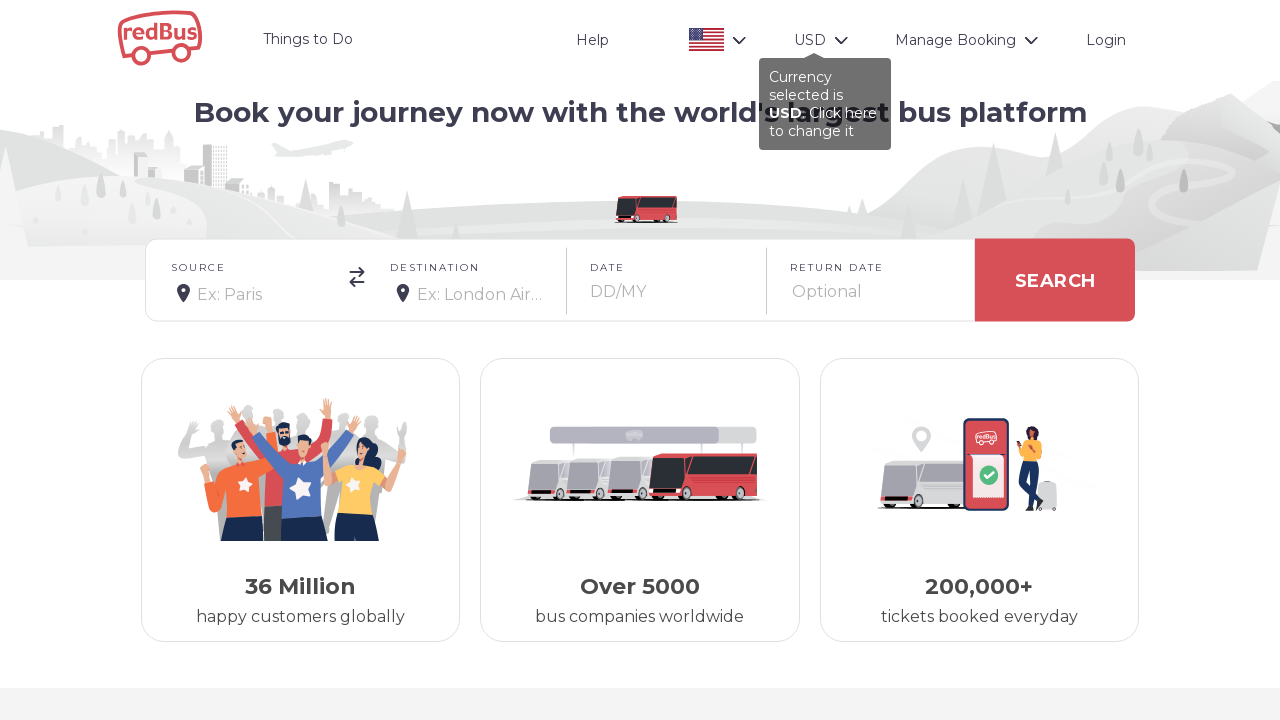

RedBus homepage loaded successfully - DOM content ready
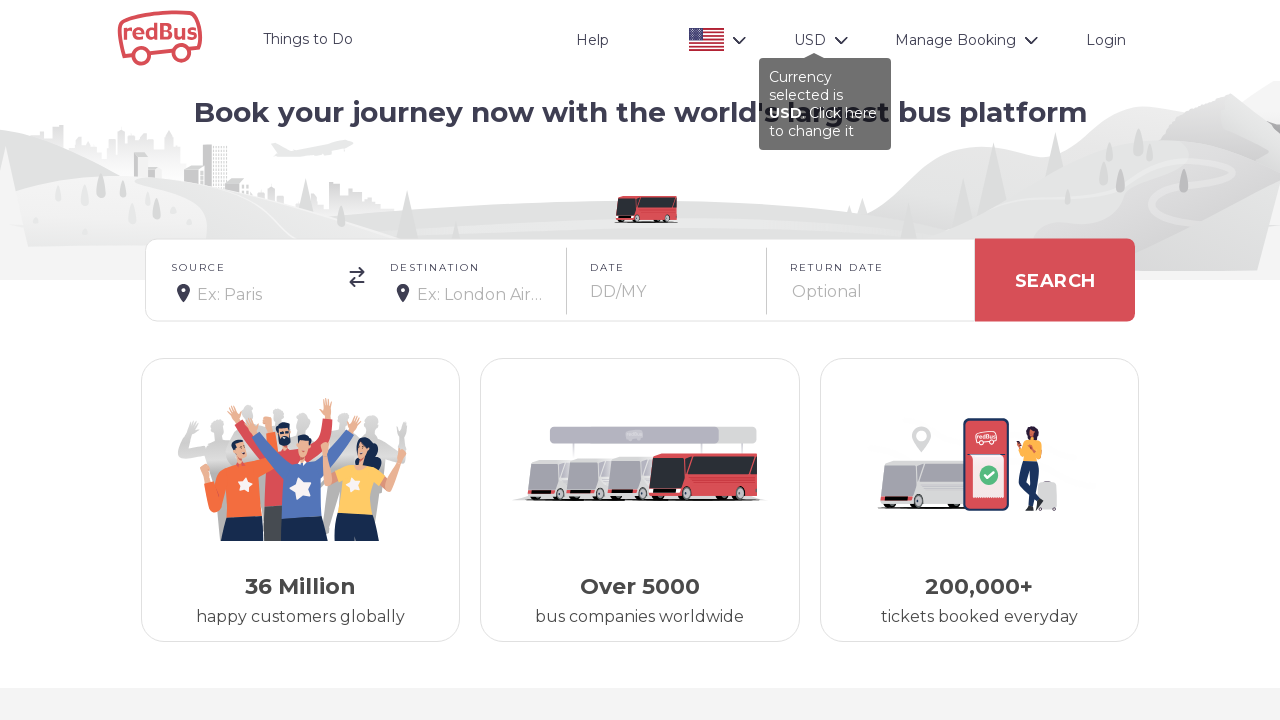

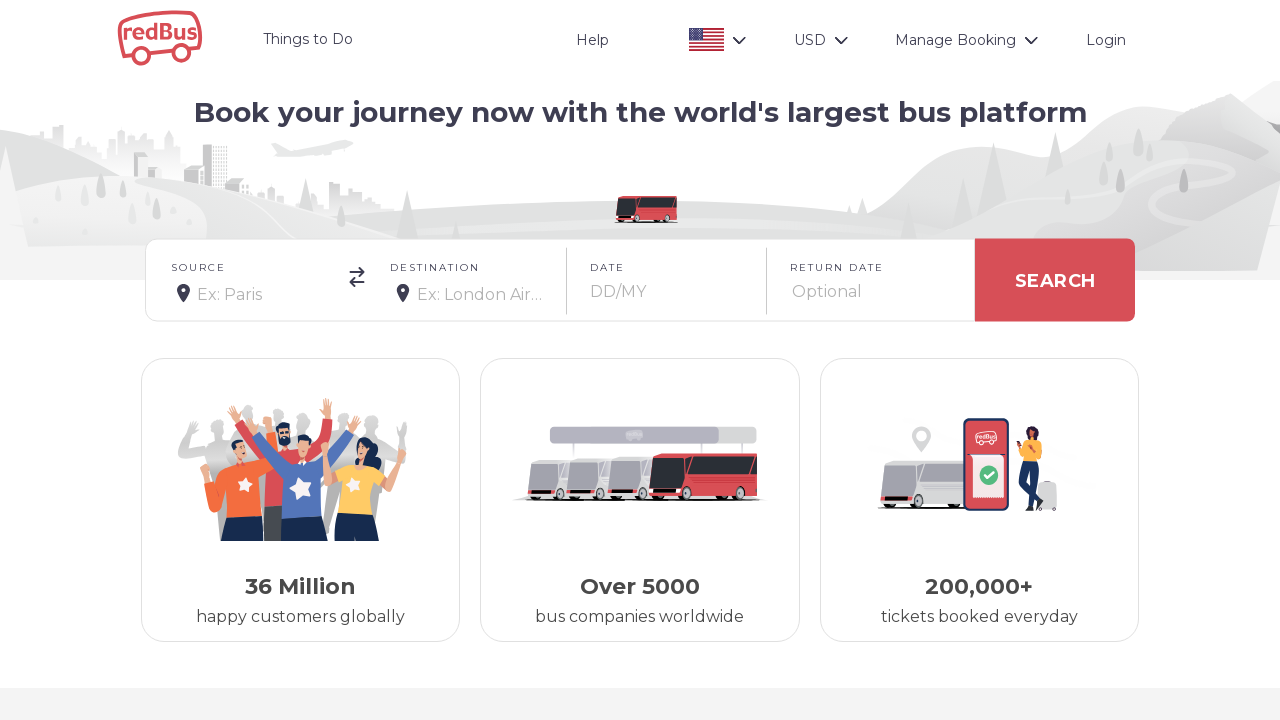